Tests the Right Click Me button on DemoQA buttons page by right-clicking it and verifying the right click message appears

Starting URL: https://demoqa.com/elements

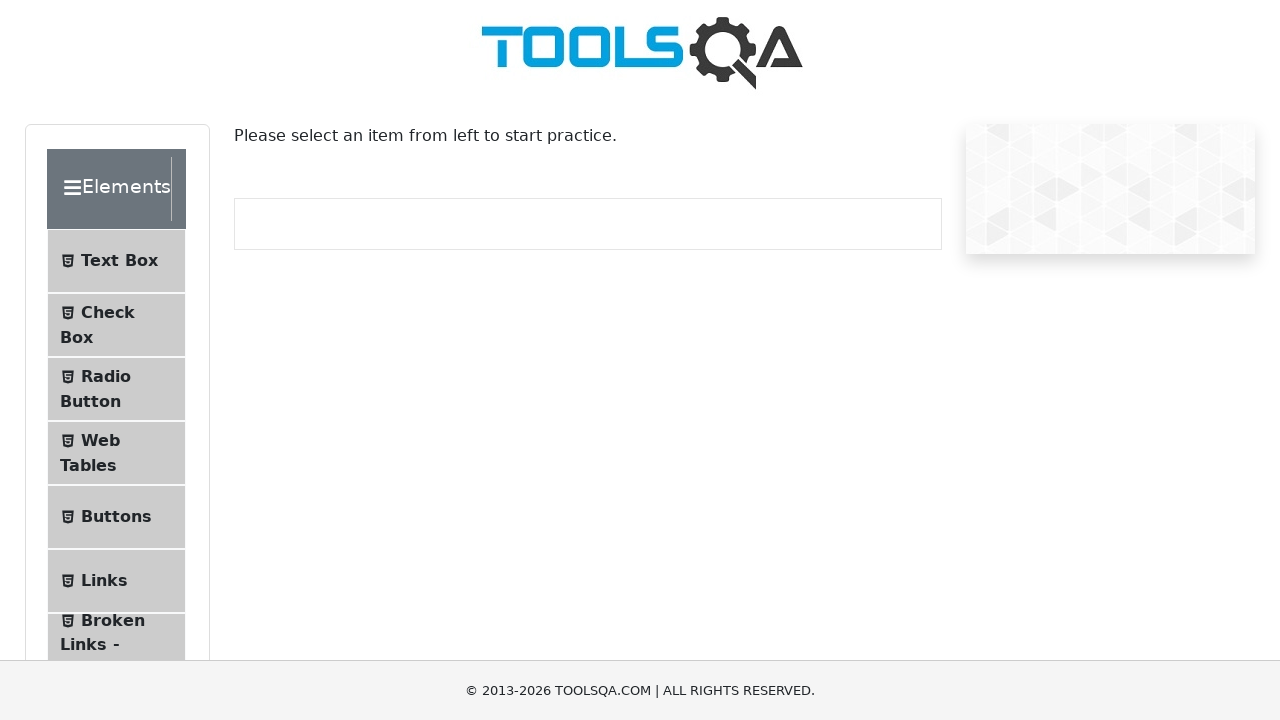

Navigated to DemoQA elements page
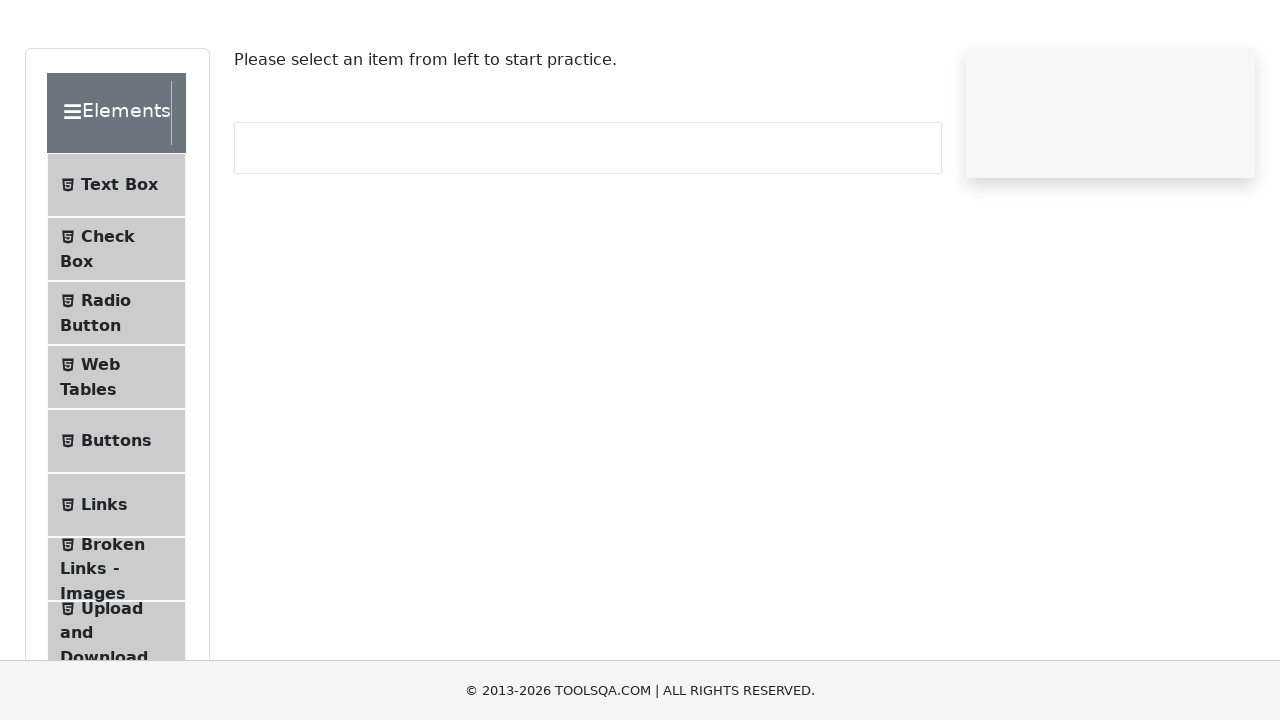

Clicked Buttons menu item at (116, 517) on li:has-text('Buttons')
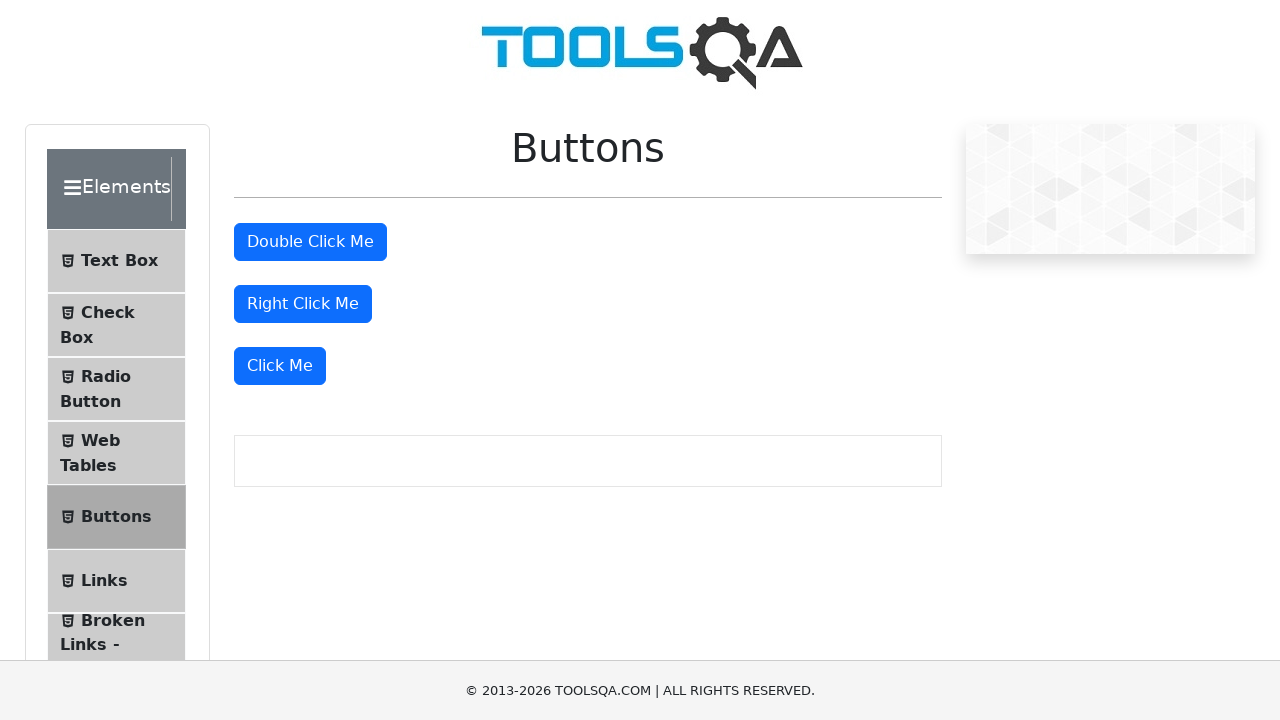

Buttons page loaded successfully
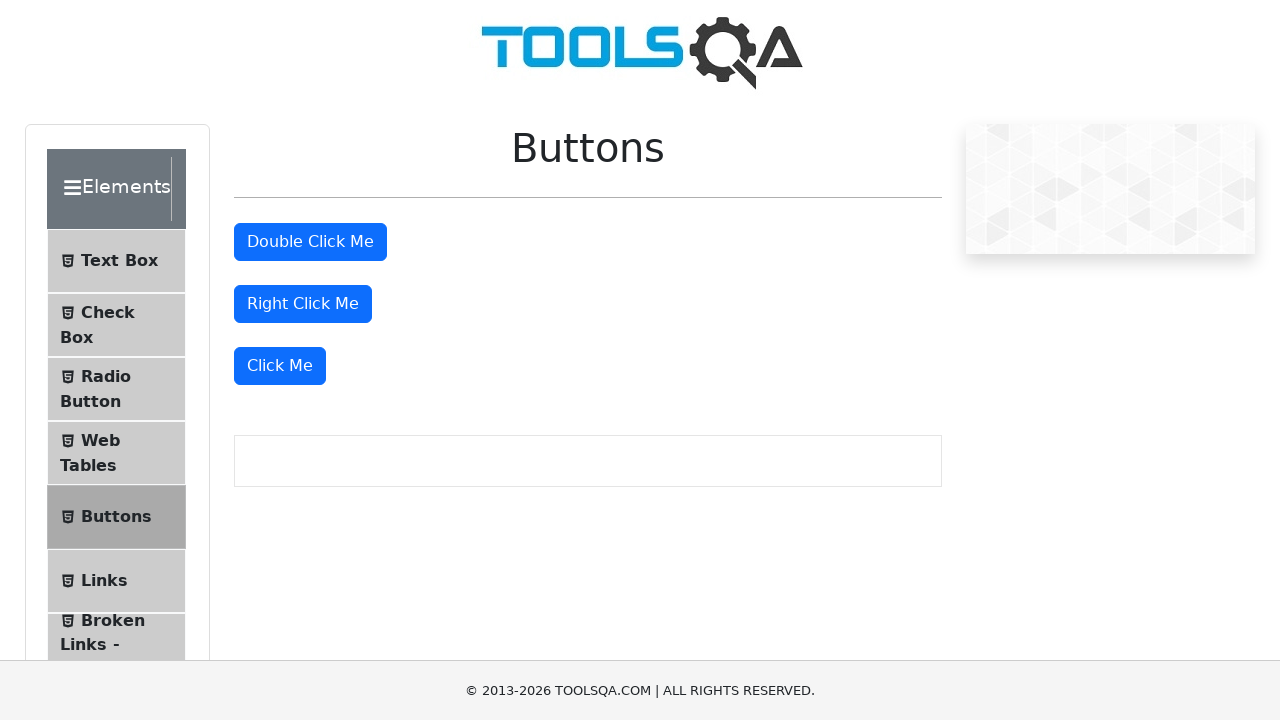

Right-clicked the 'Right Click Me' button at (303, 304) on internal:role=button[name="Right Click Me"i]
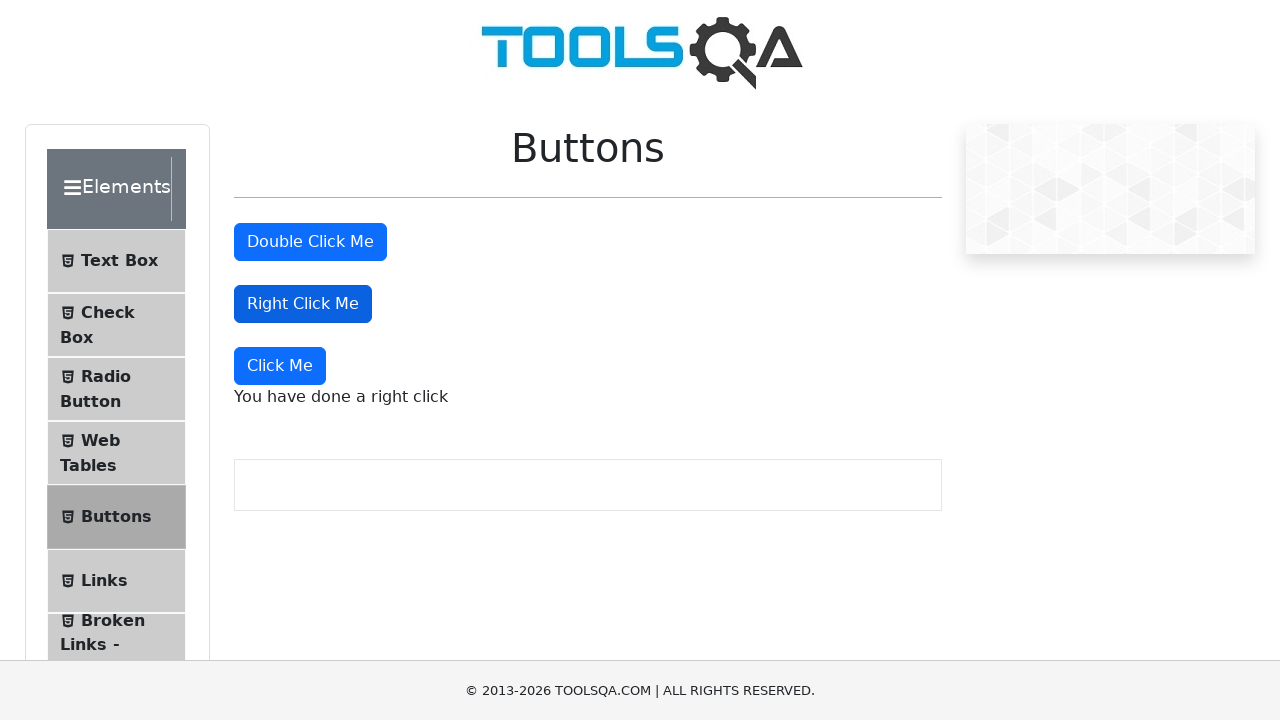

Right click message 'You have done a right click' appeared and was verified
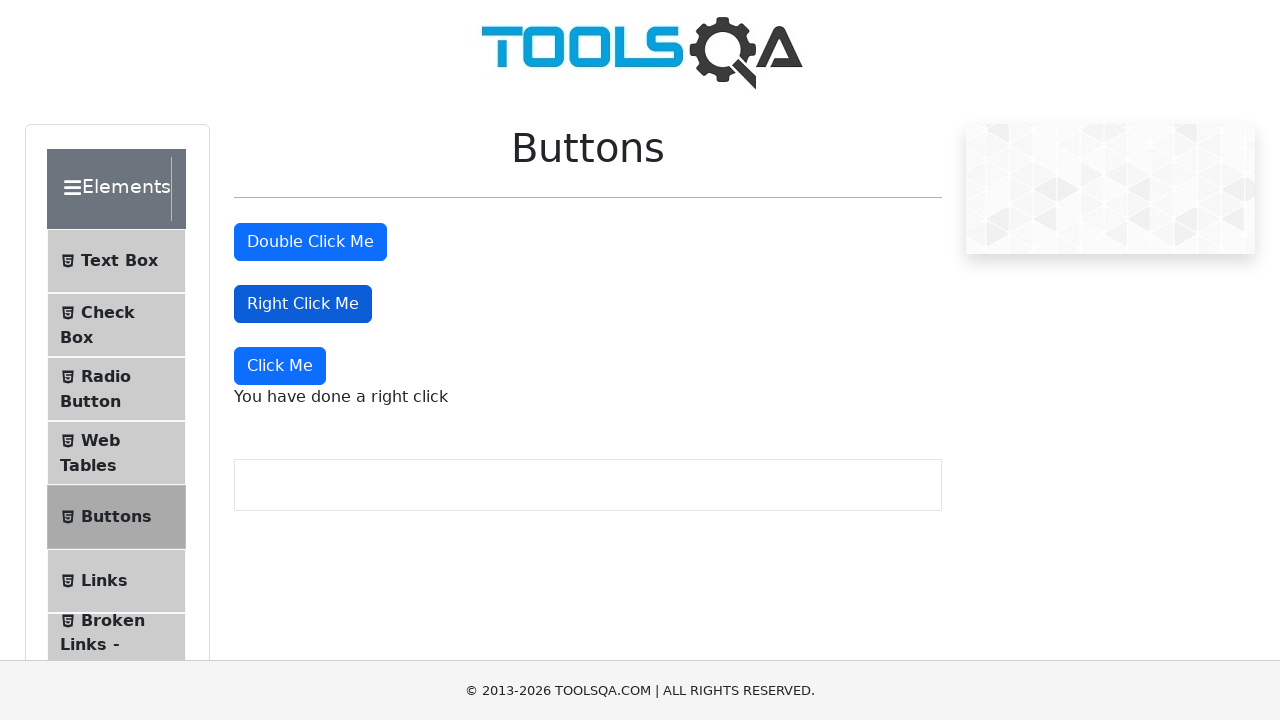

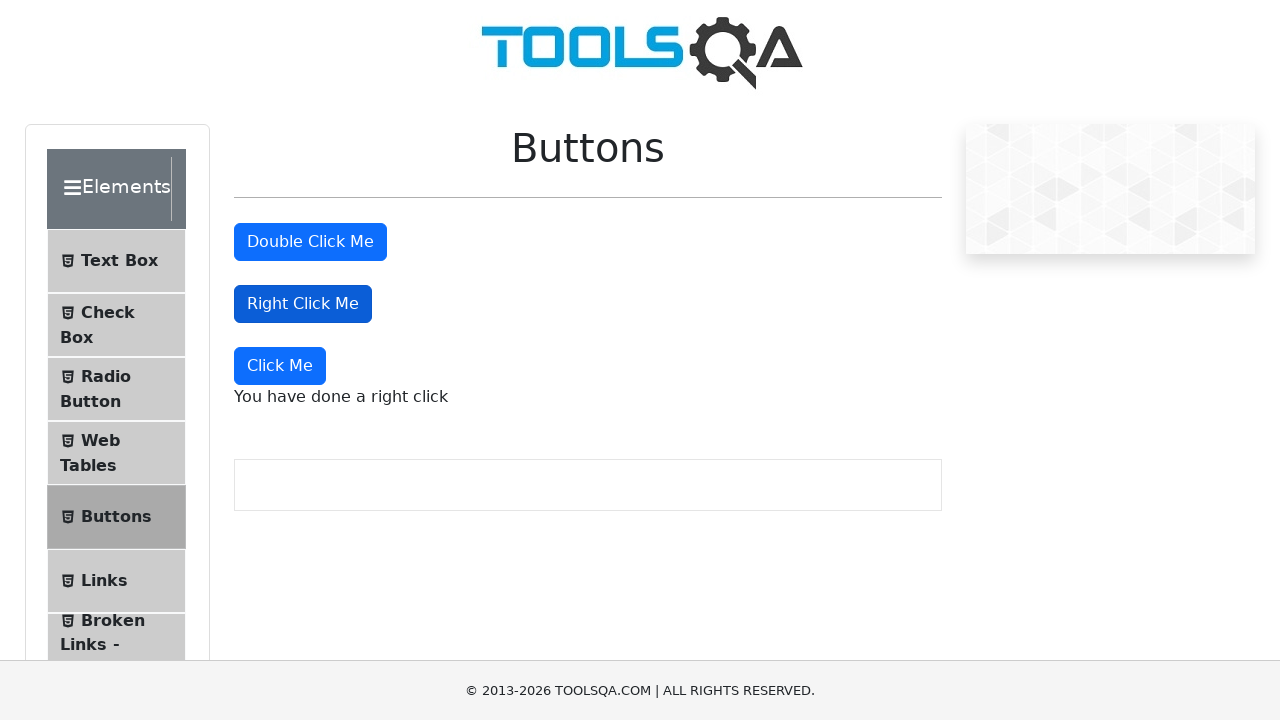